Tests entering a space character as name input by clicking through modal dialogs and submitting the form

Starting URL: https://dusbez5zif8yv.cloudfront.net

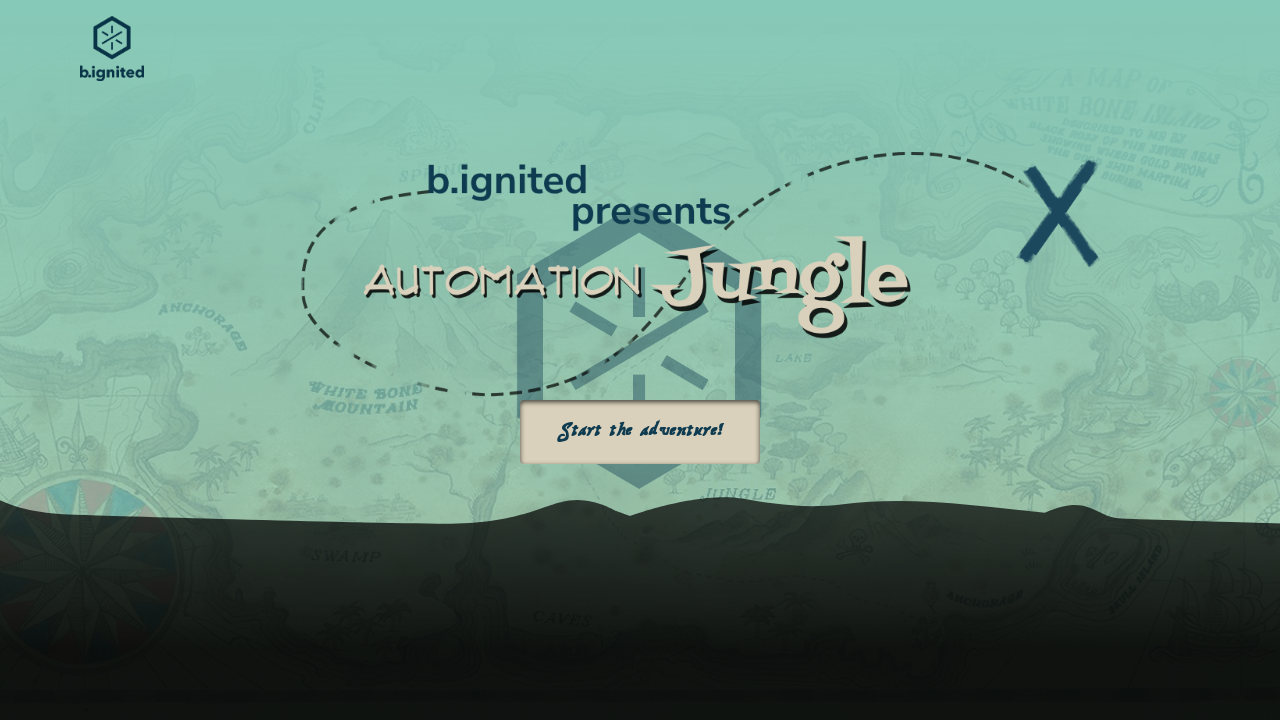

Clicked start button on home page at (640, 432) on button:has-text('Start'), [class*='start'], #start
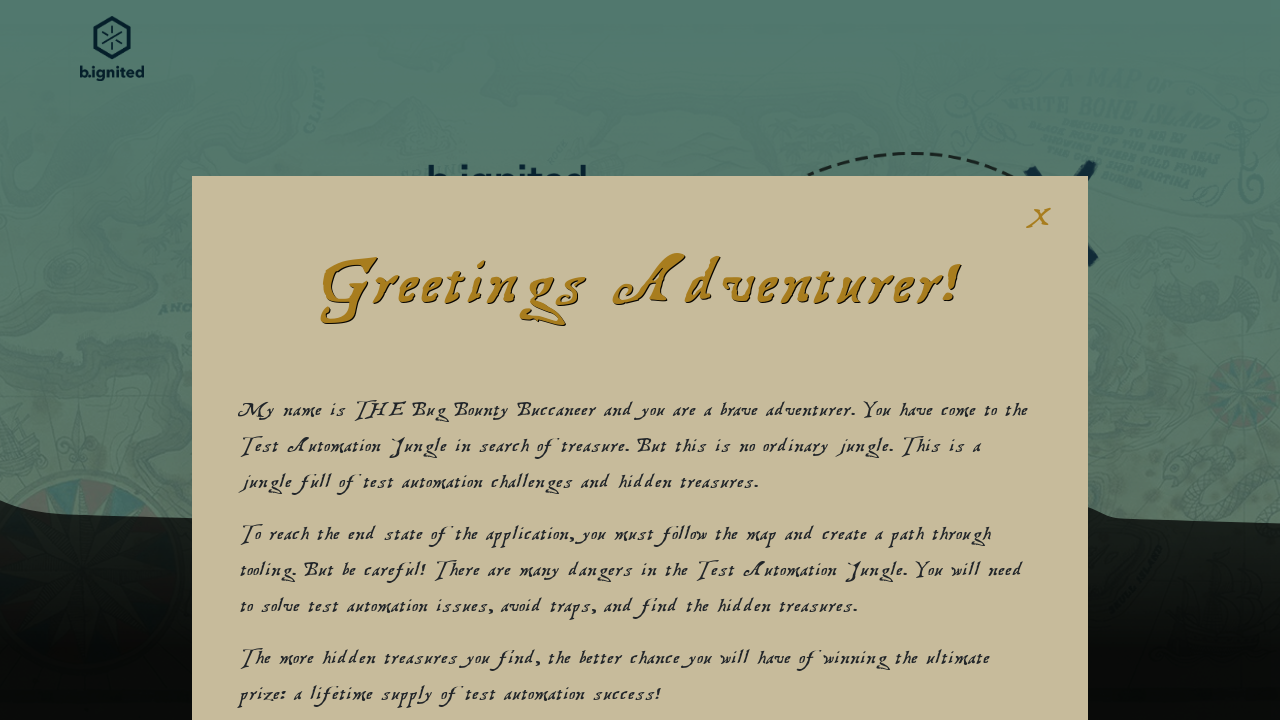

Clicked first modal dialog button at (349, 468) on button[tabindex='0']
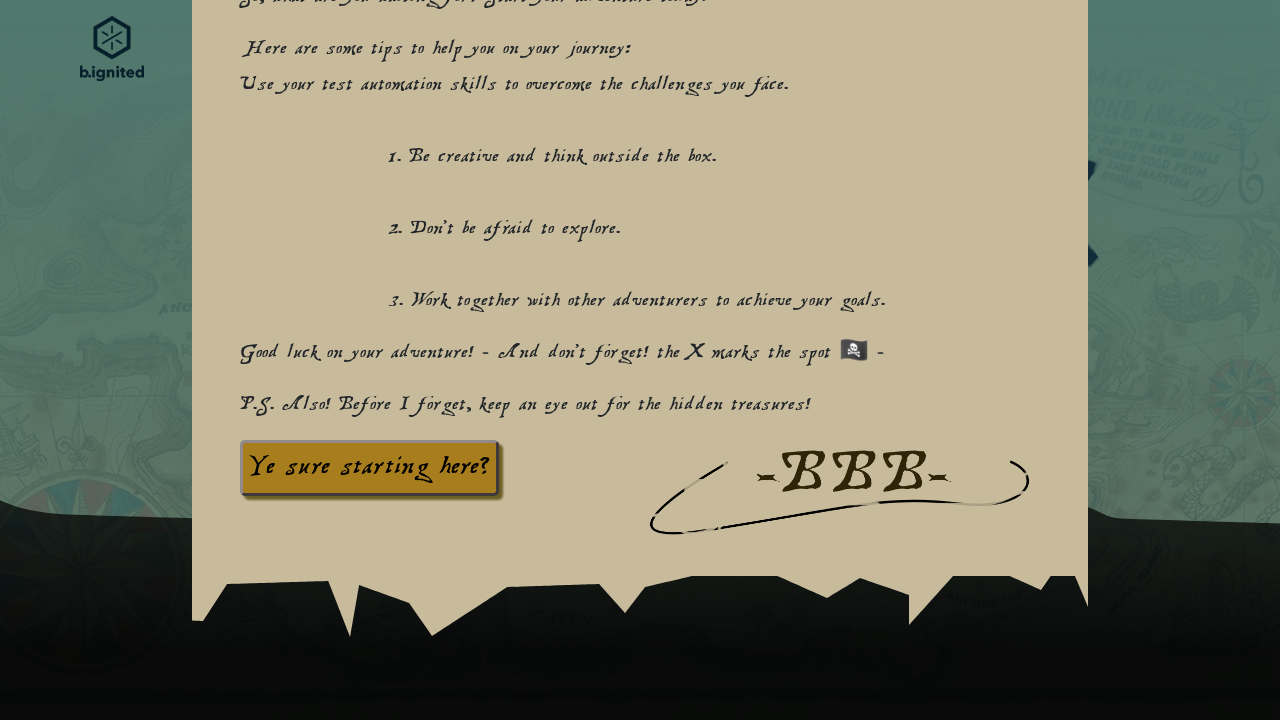

Clicked second modal dialog button at (370, 468) on button[tabindex='0']
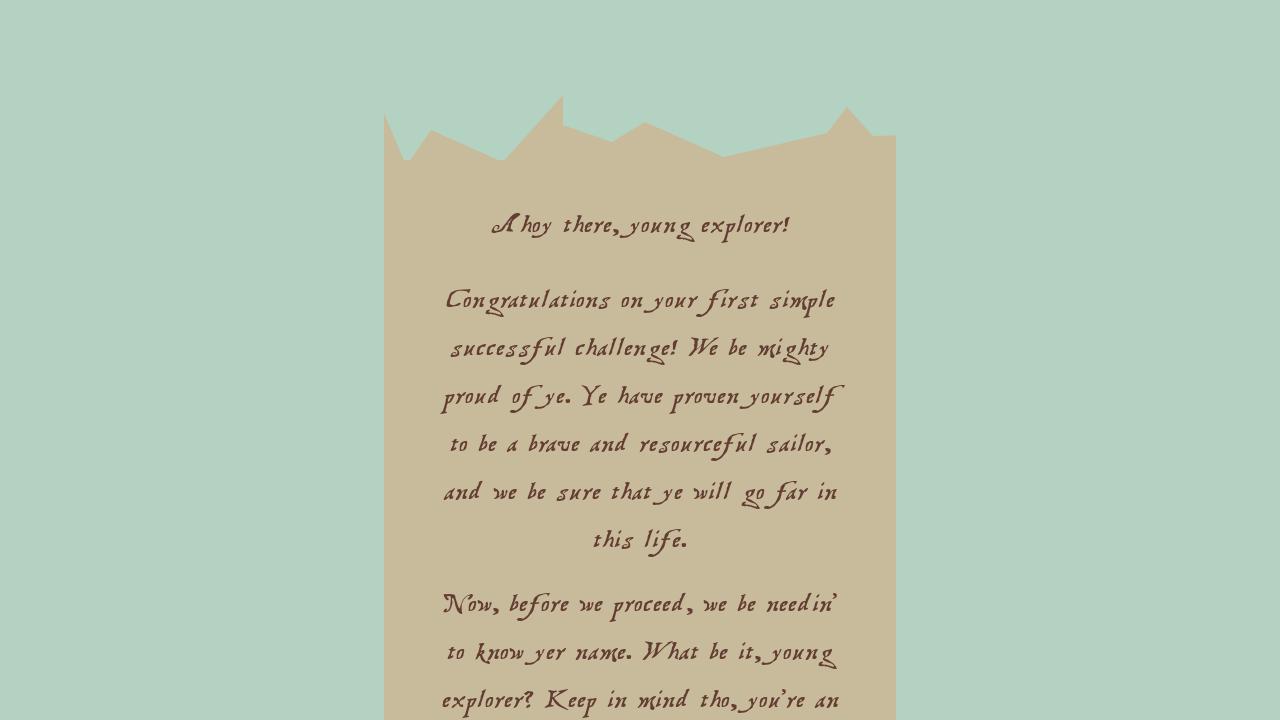

Filled name input field with space character on #nameInput
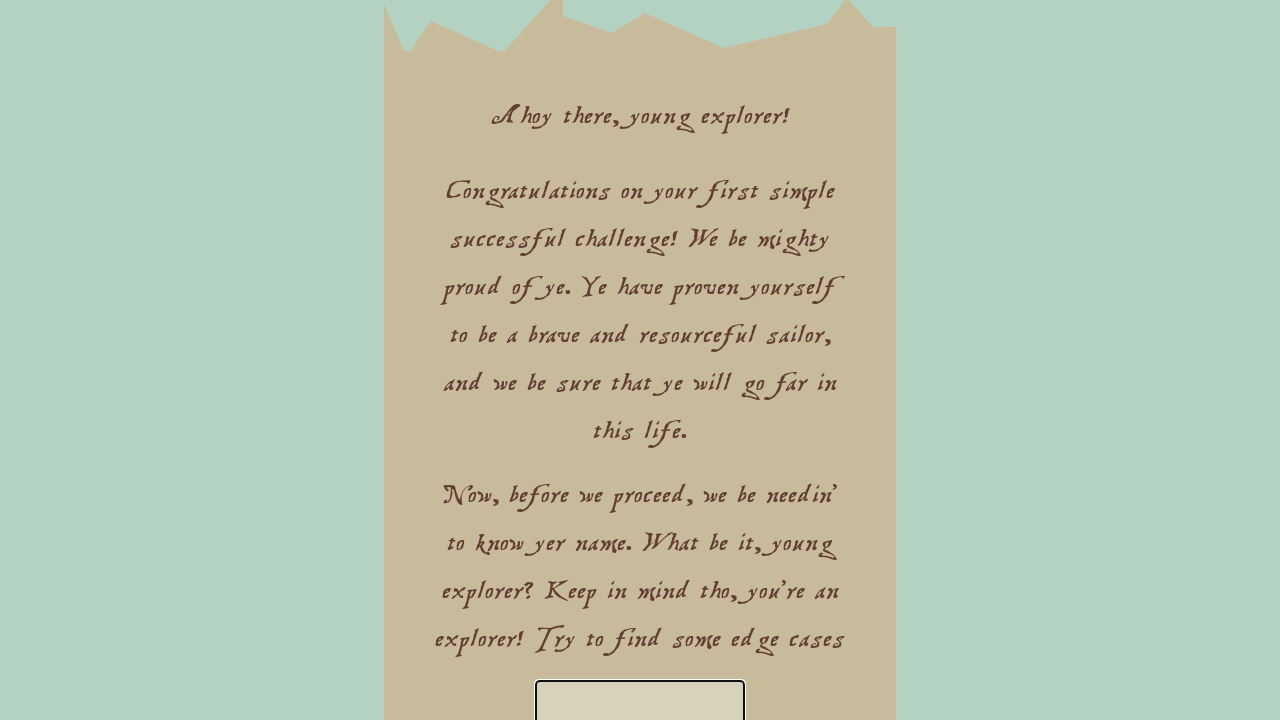

Pressed Enter to submit form with space character as name on #nameInput
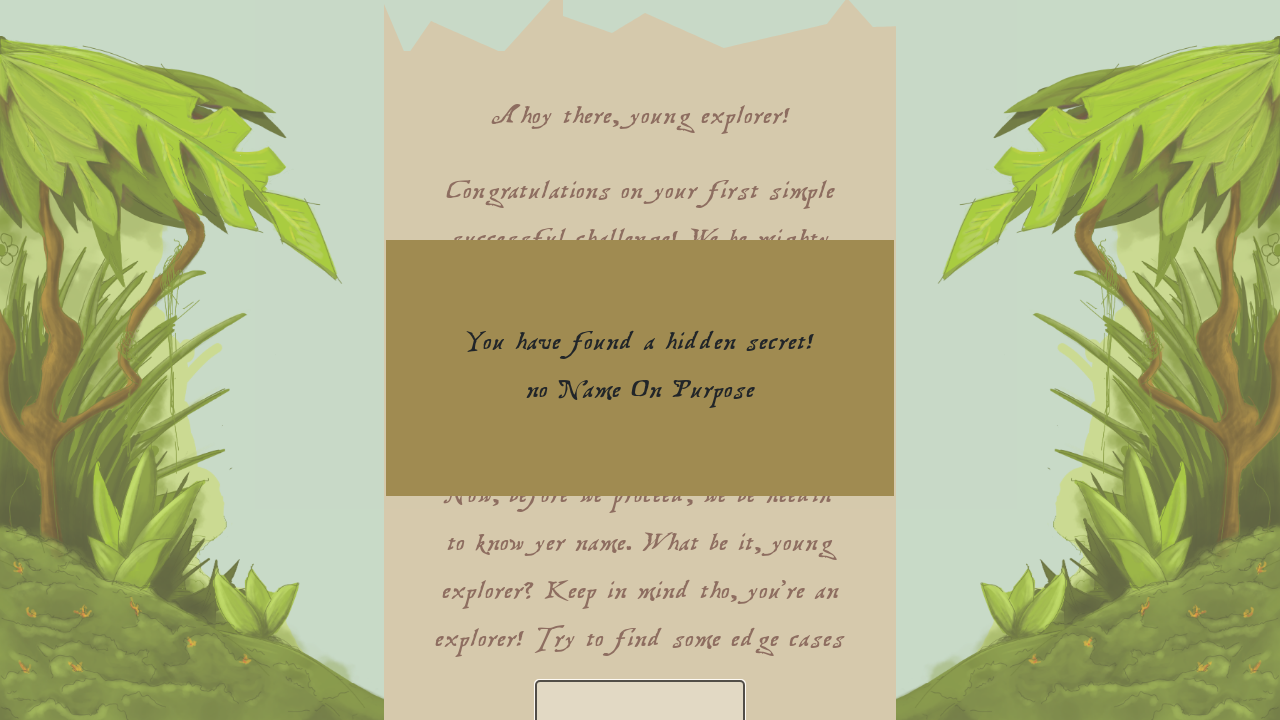

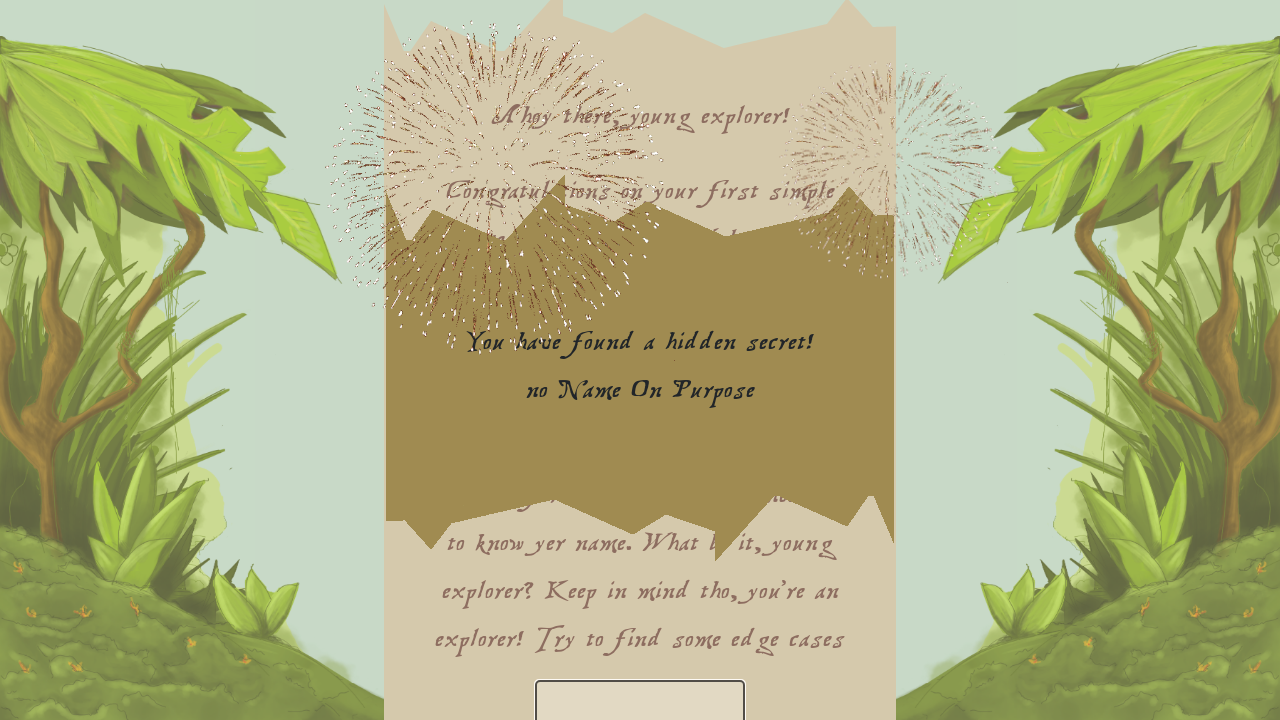